Navigates to the Grappus website and maximizes the browser window, then waits for 5 seconds to view the page.

Starting URL: http://grappus.com

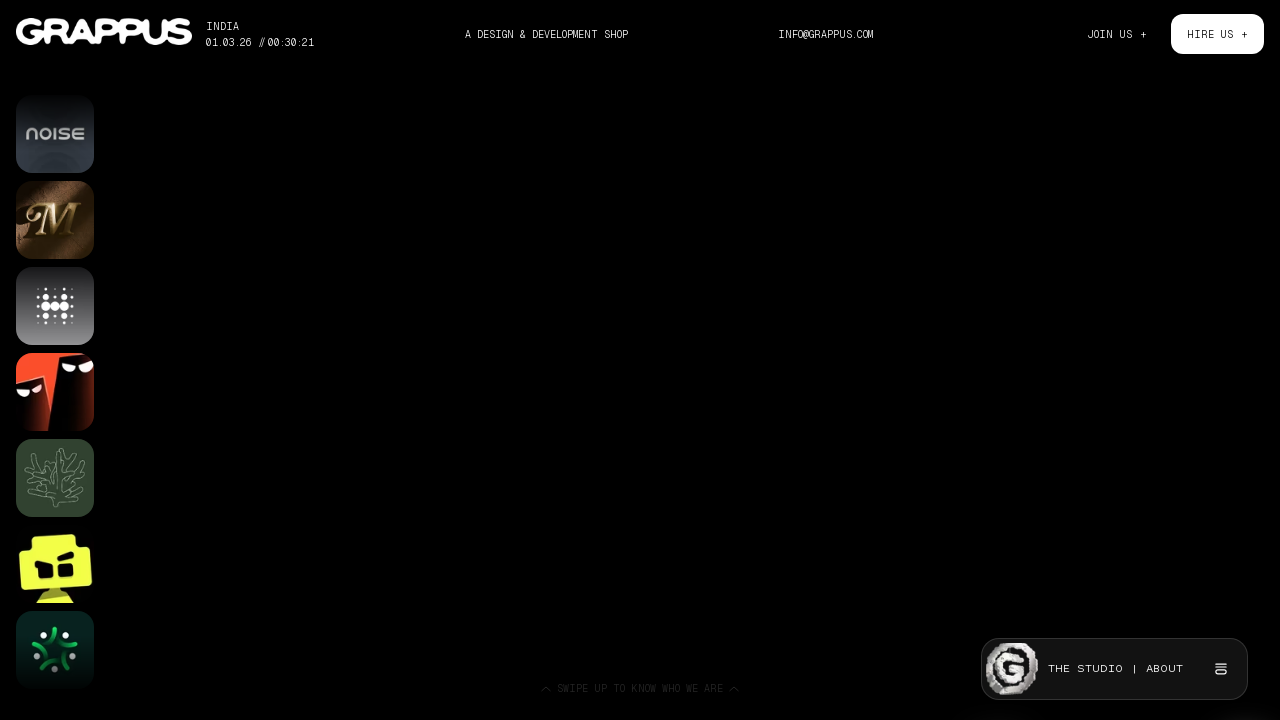

Navigated to Grappus website at http://grappus.com
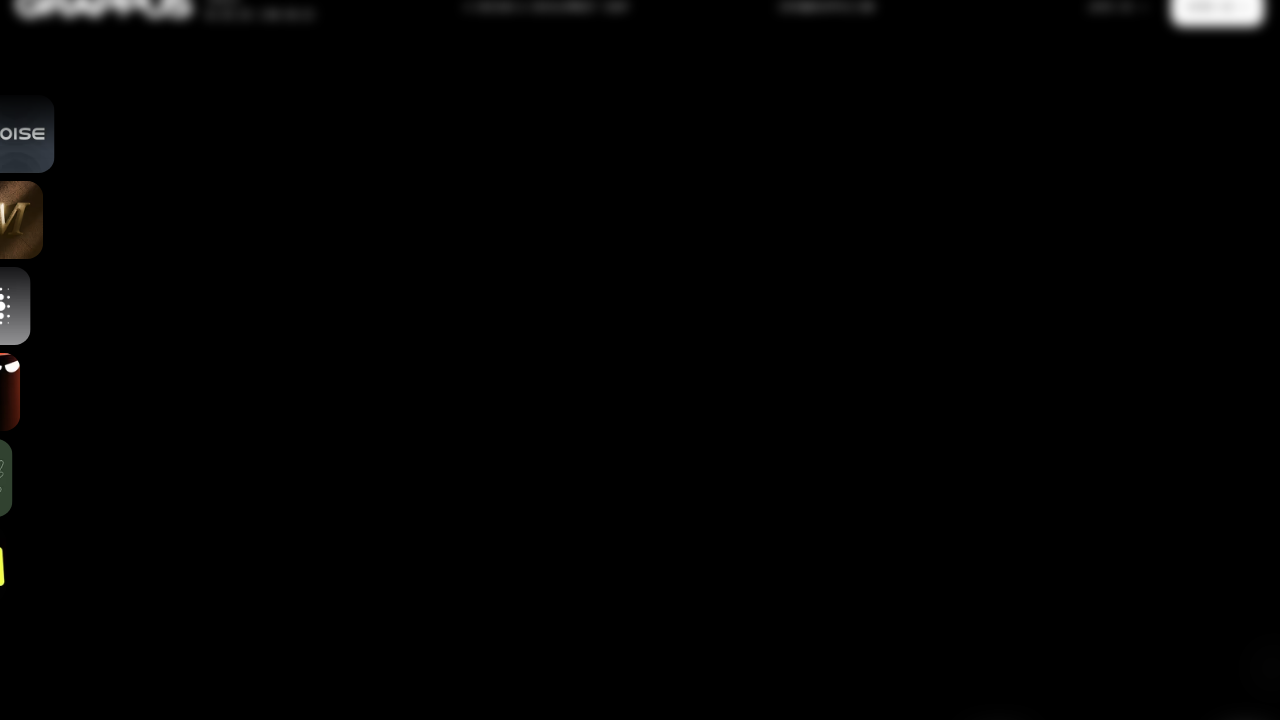

Maximized browser window to 1920x1080 viewport
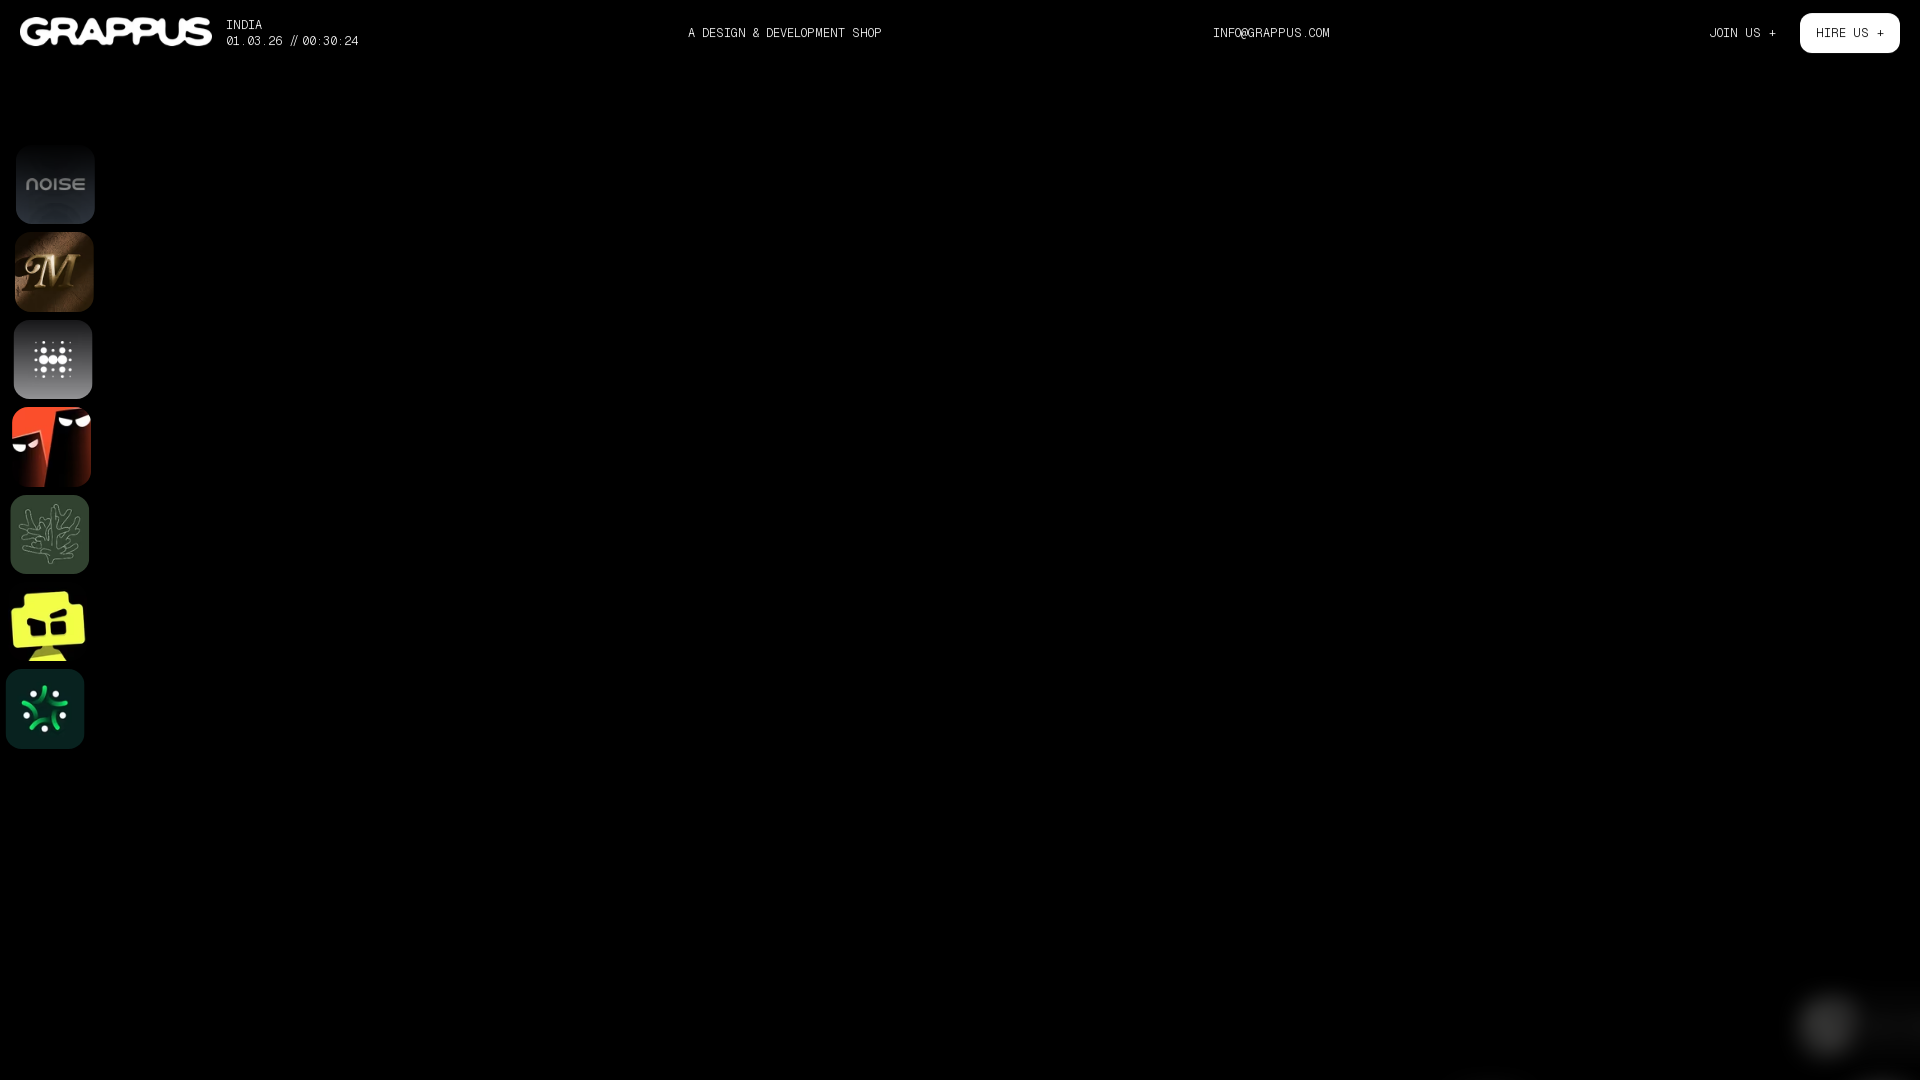

Waited 5 seconds to view the page
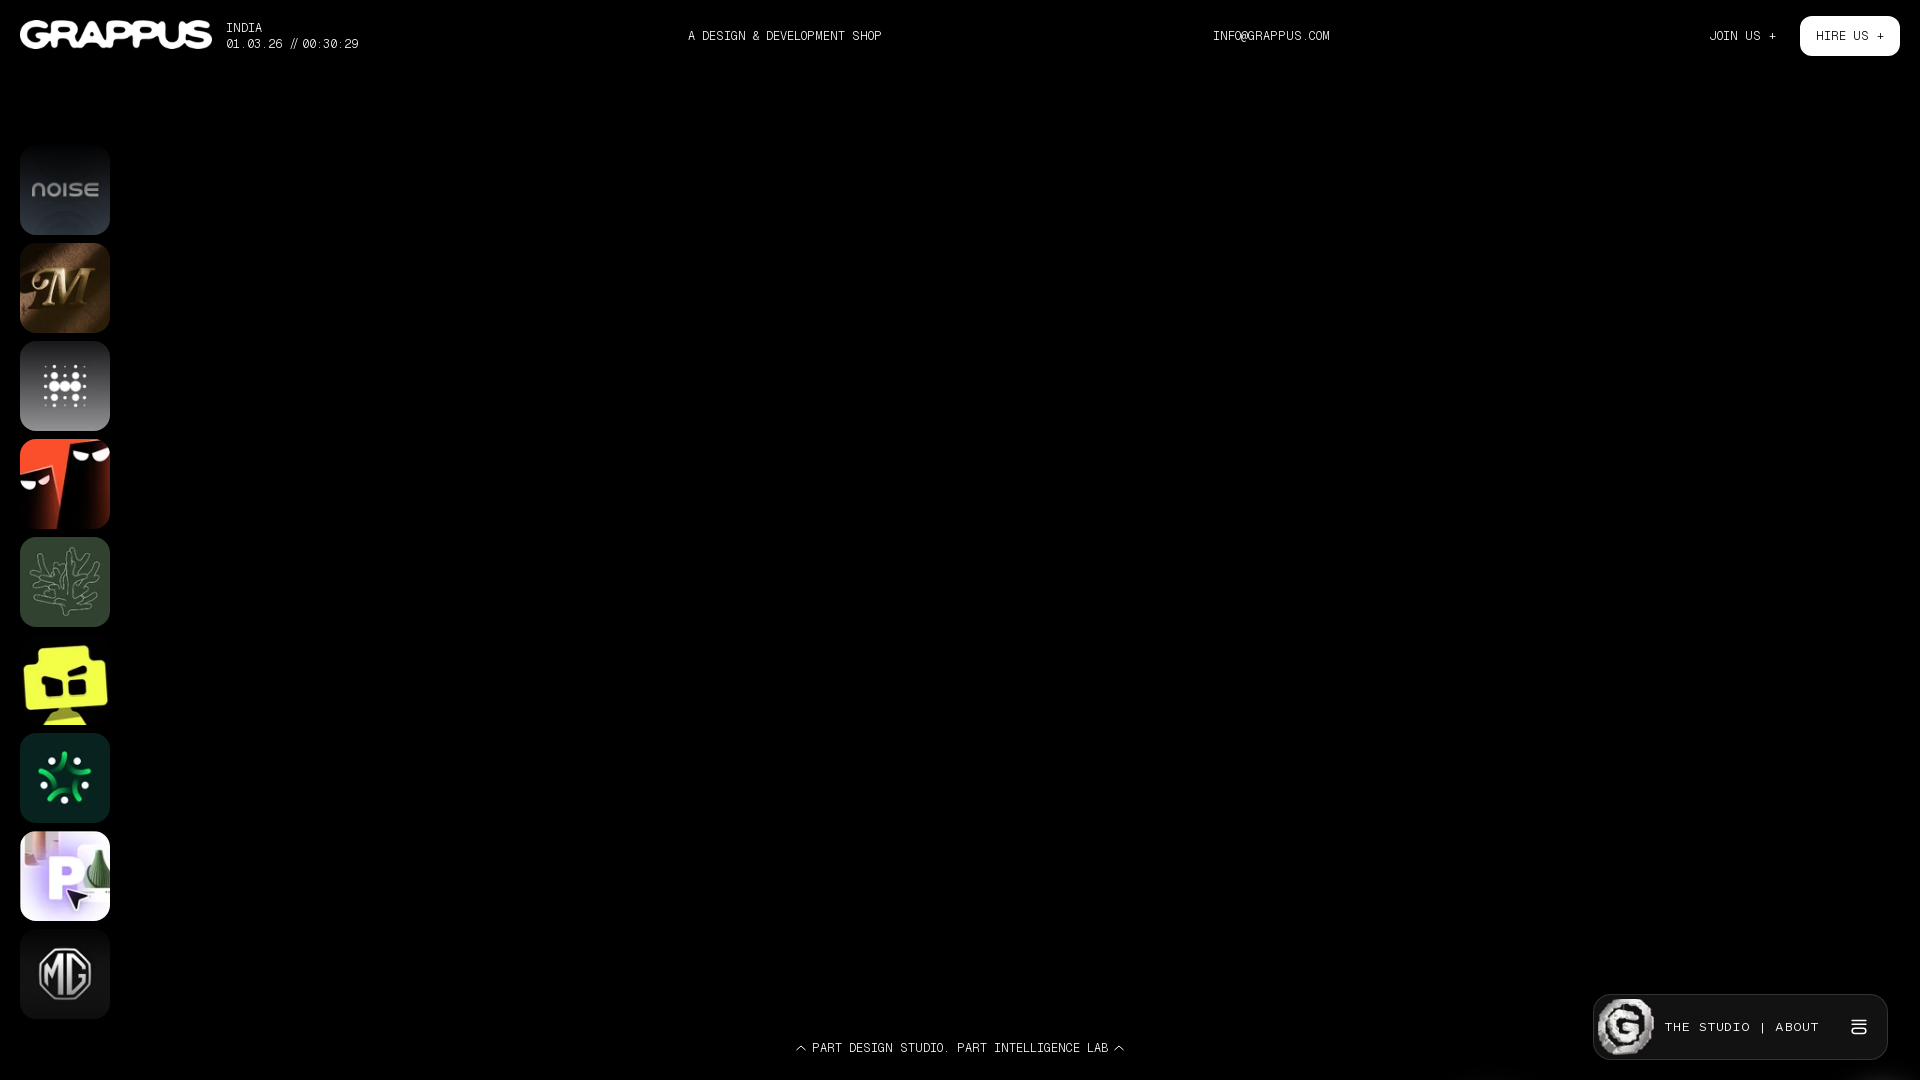

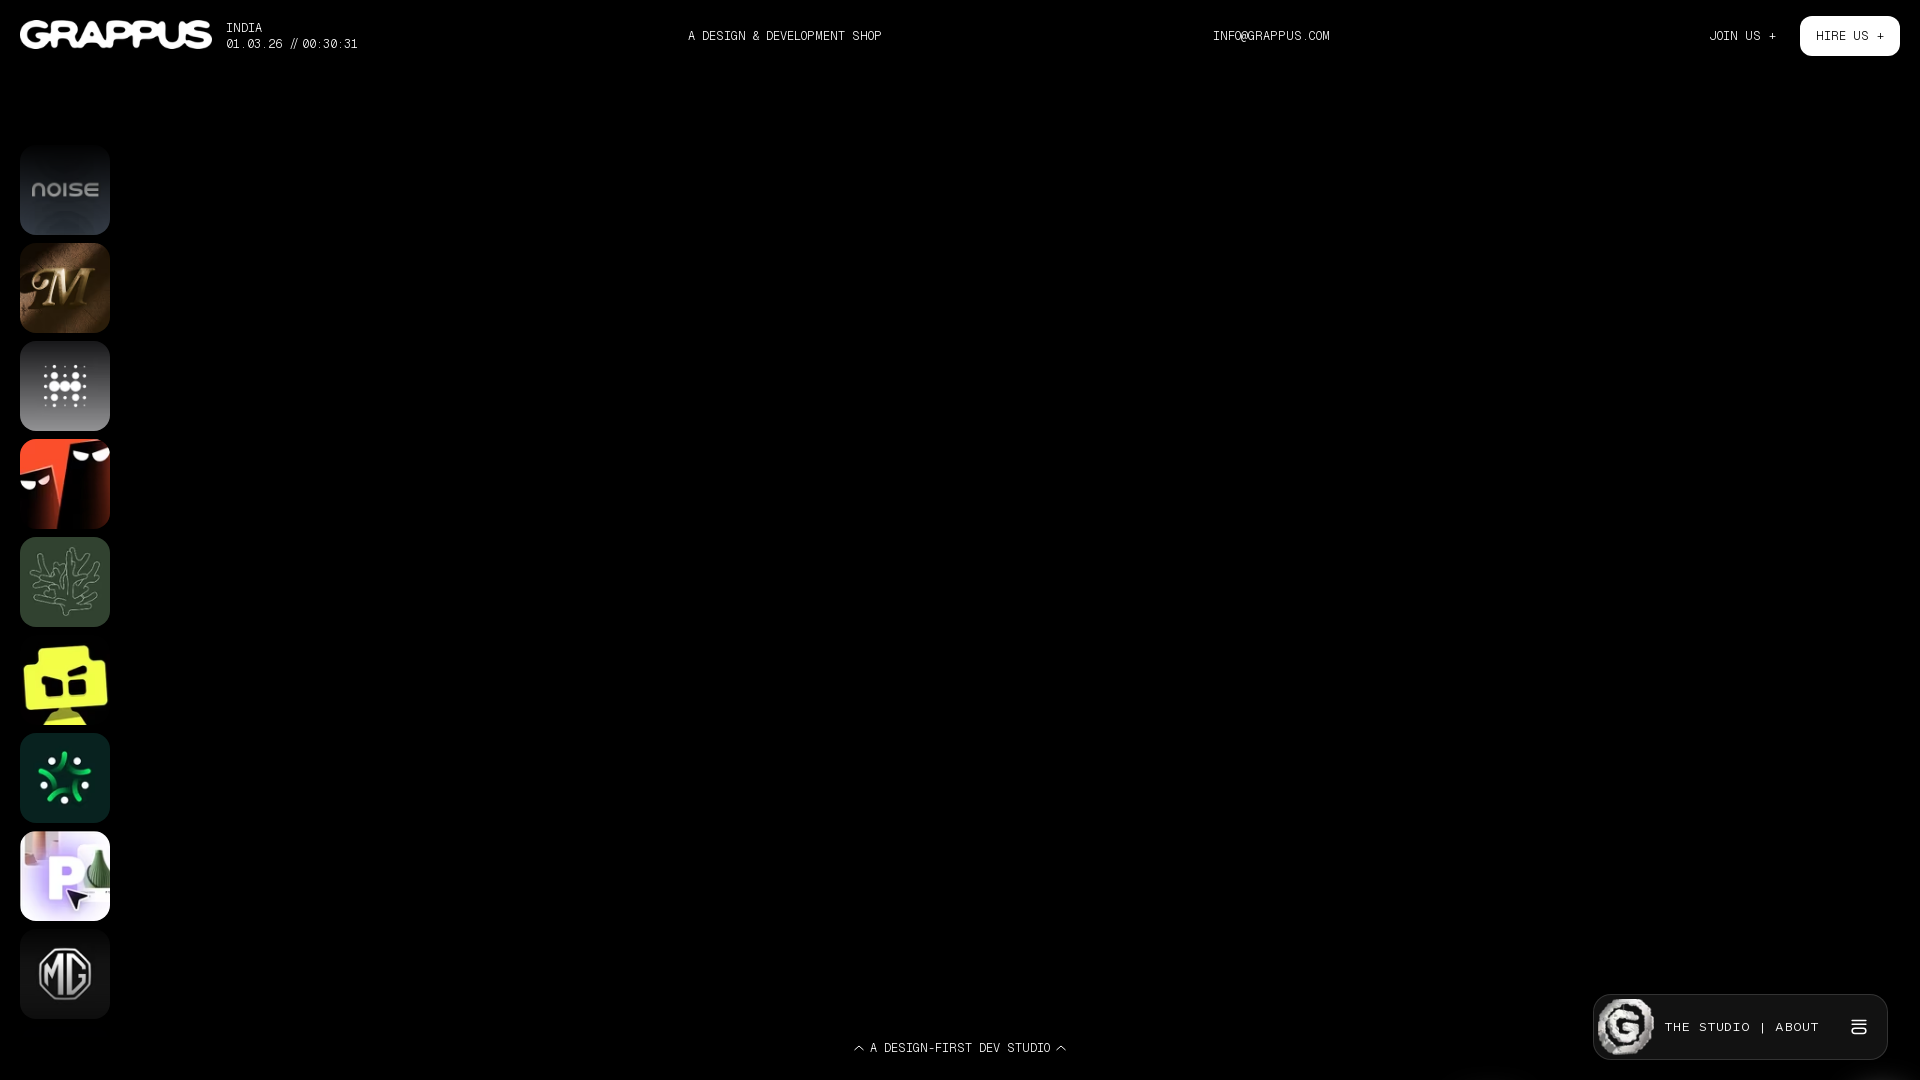